Tests window switching functionality by clicking a link that opens a new window, switching to that window, and verifying the h1 text contains "Elemental Selenium"

Starting URL: https://the-internet.herokuapp.com/iframe

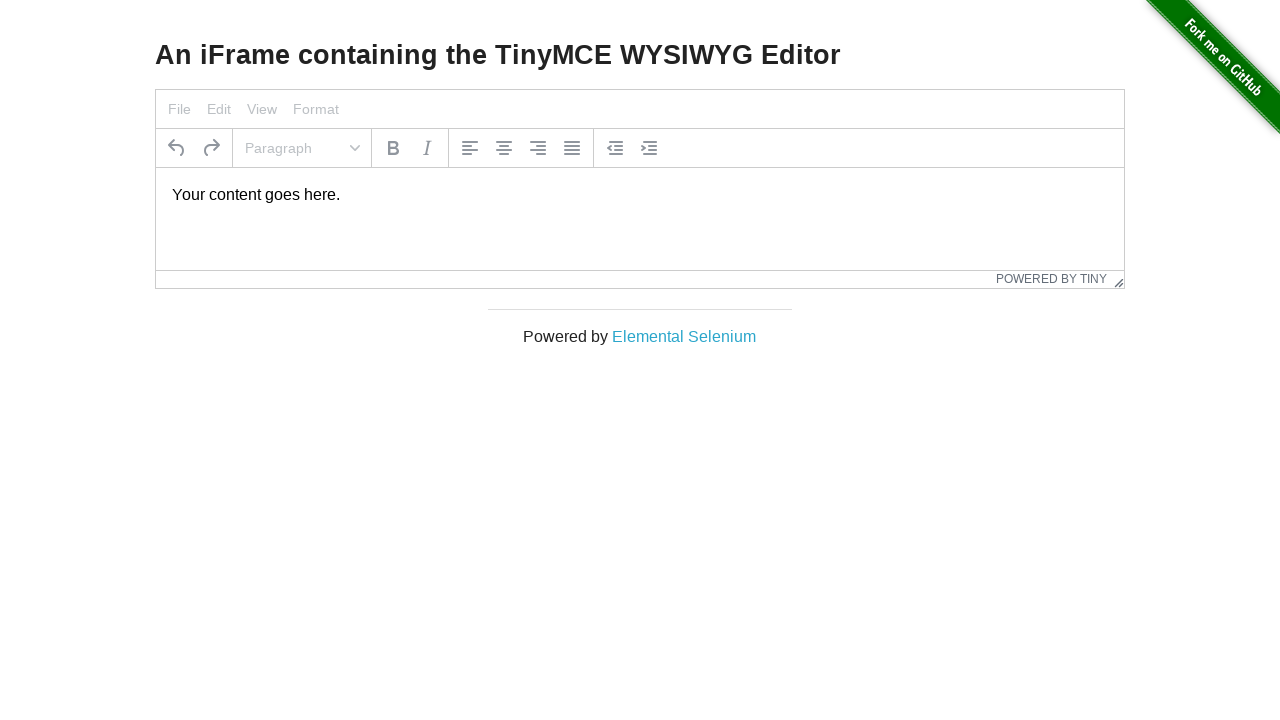

Clicked 'Elemental Selenium' link to open new window at (684, 336) on text=Elemental Selenium
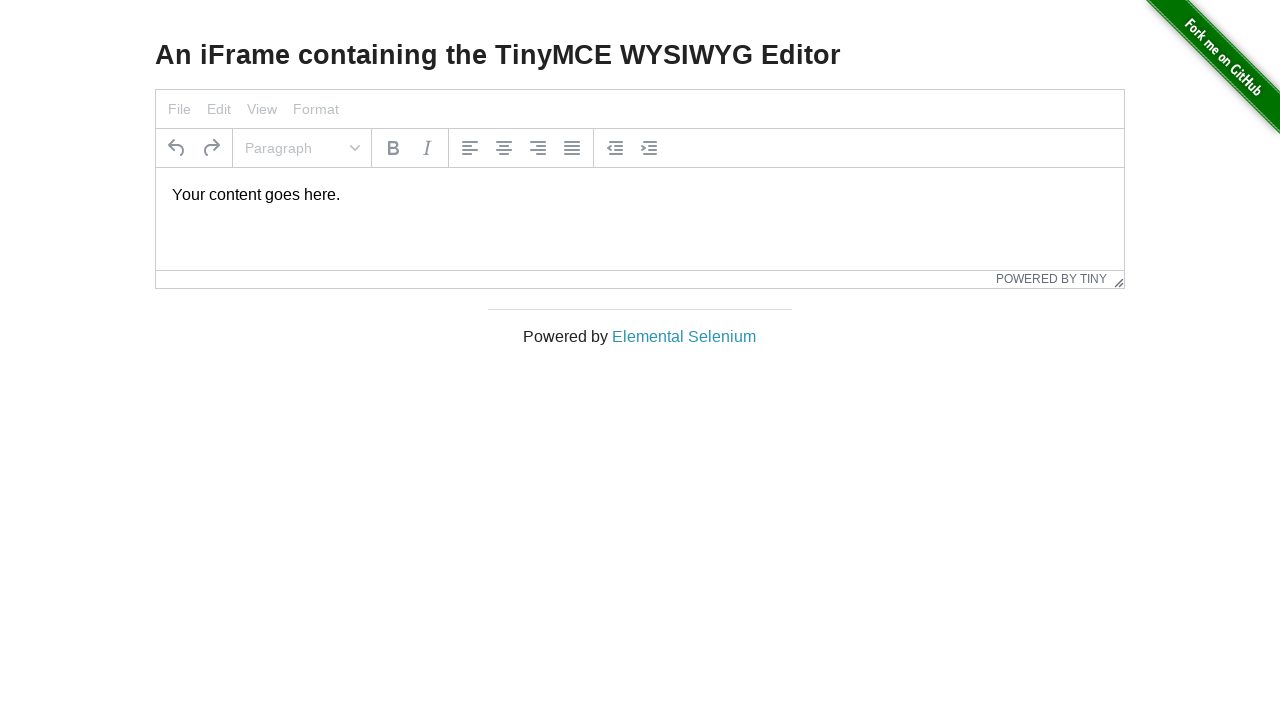

Retrieved new page/window object
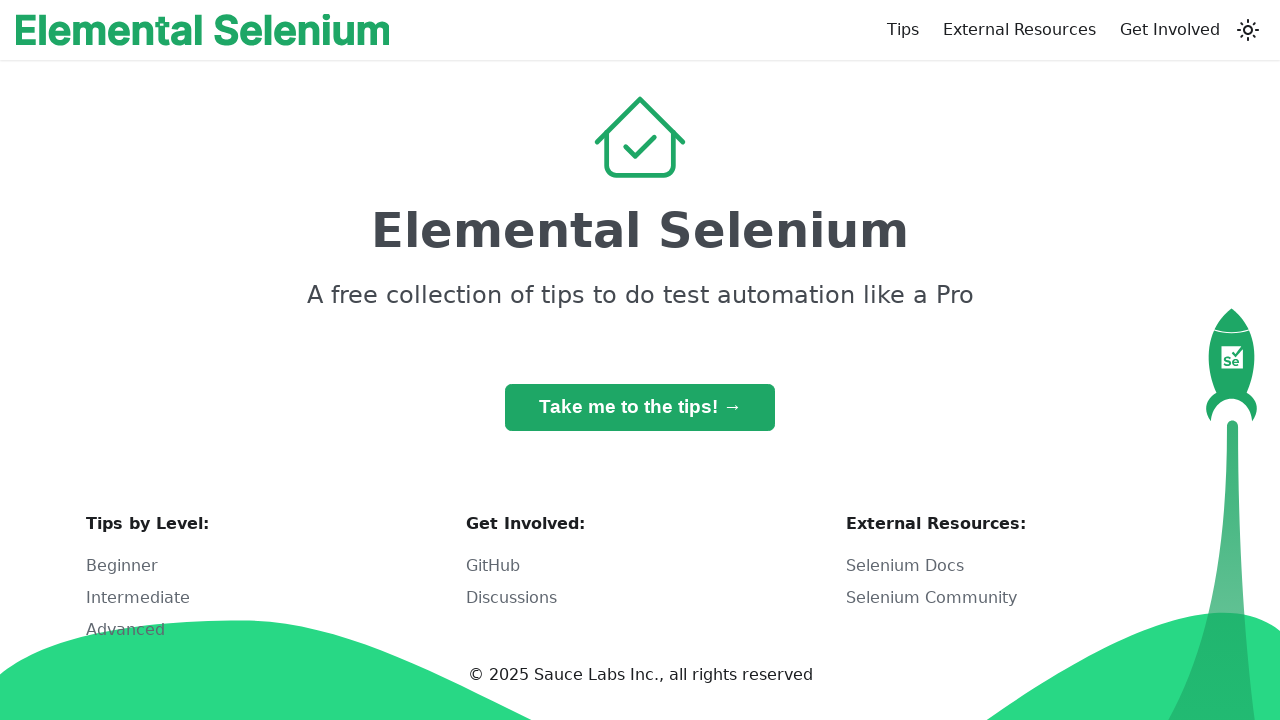

New page loaded successfully
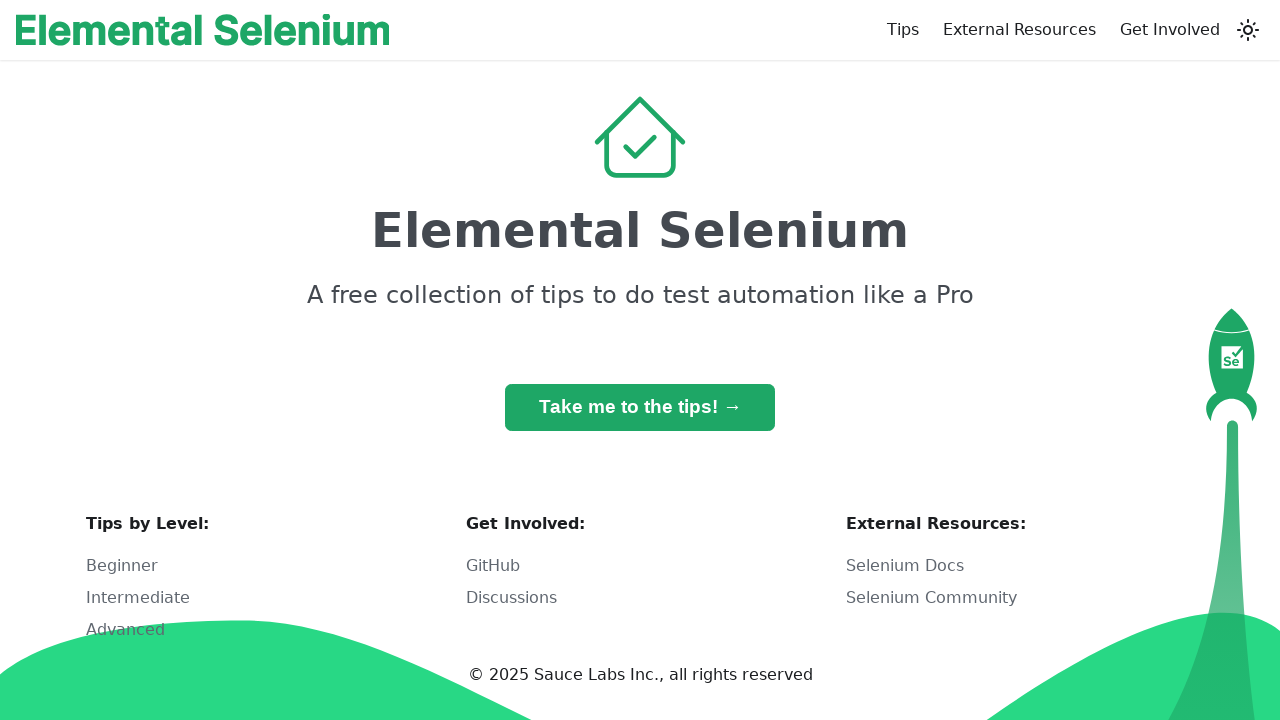

Retrieved h1 text content from new page
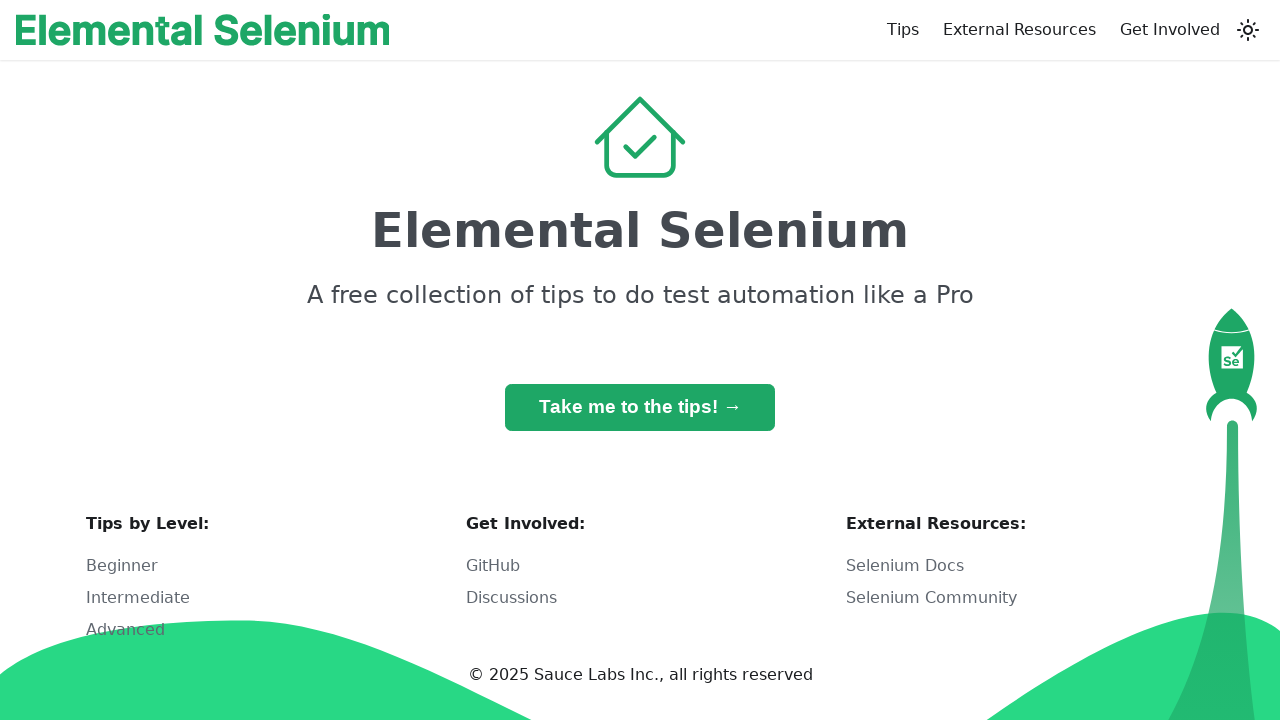

Verified h1 text contains 'Elemental Selenium'
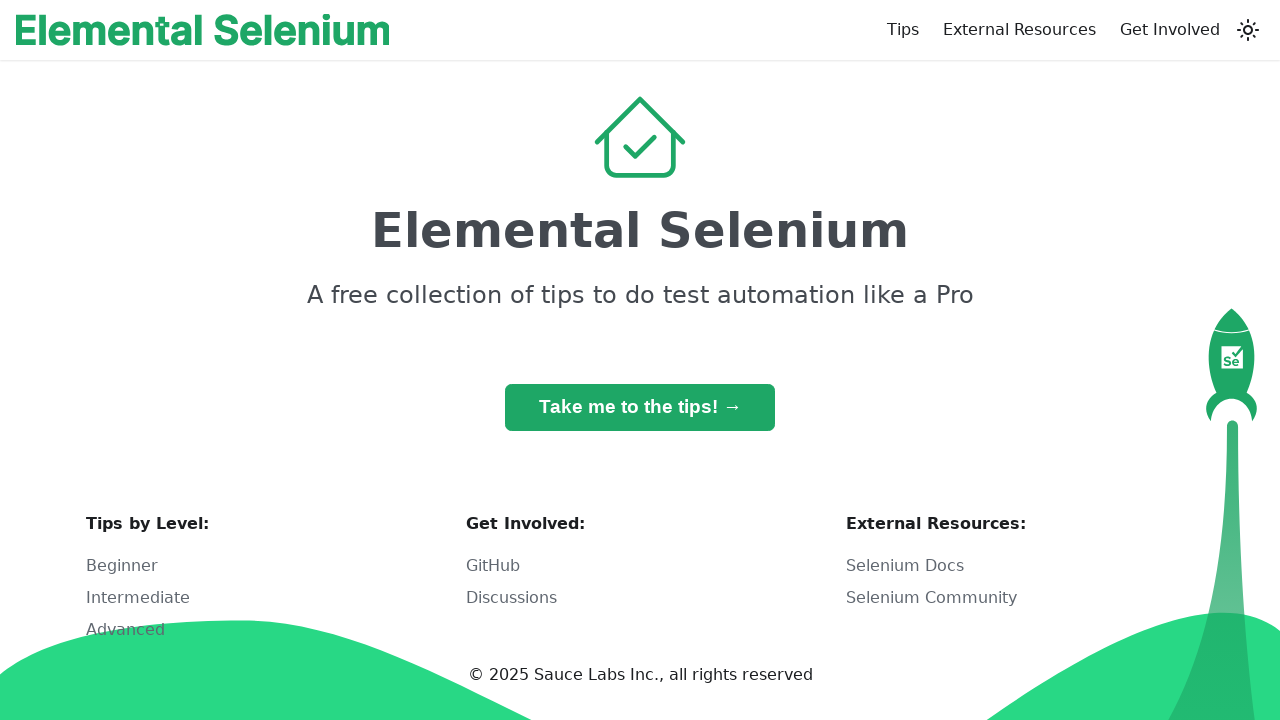

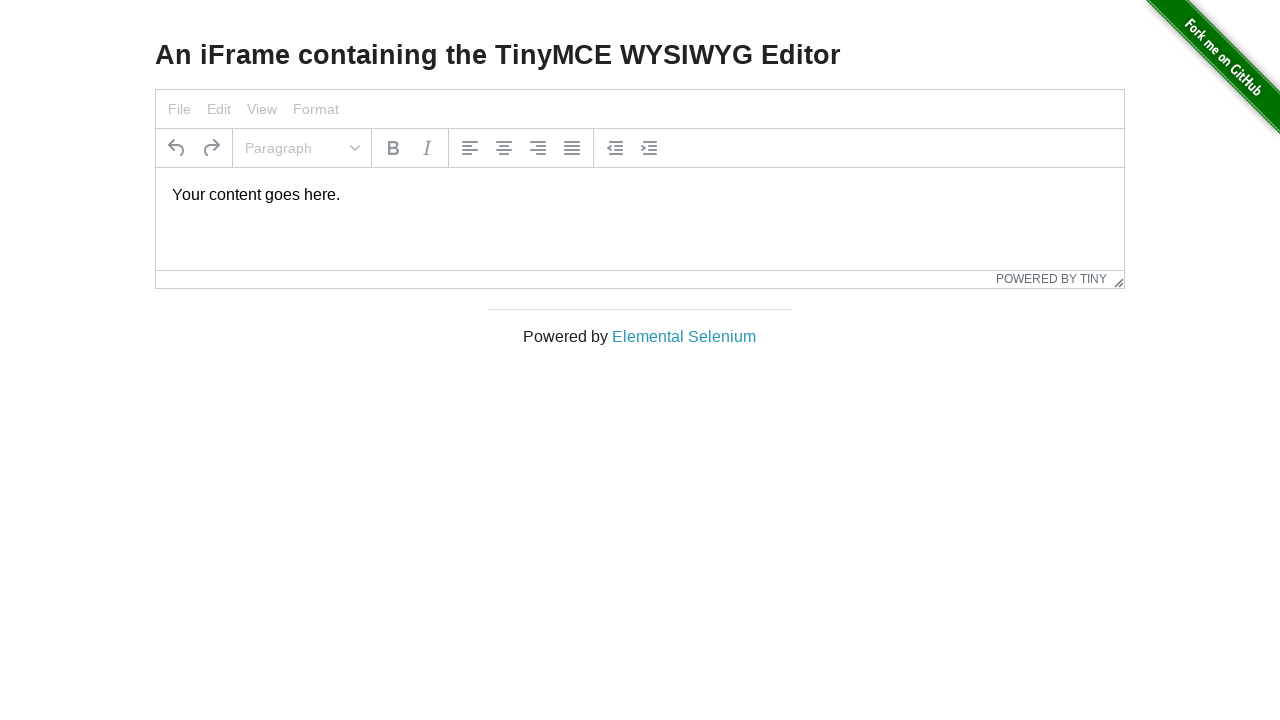